Navigates to the Harley Davidson X440 bike page on Bikewale and maximizes the browser window

Starting URL: https://www.bikewale.com/harleydavidson-bikes/x440/

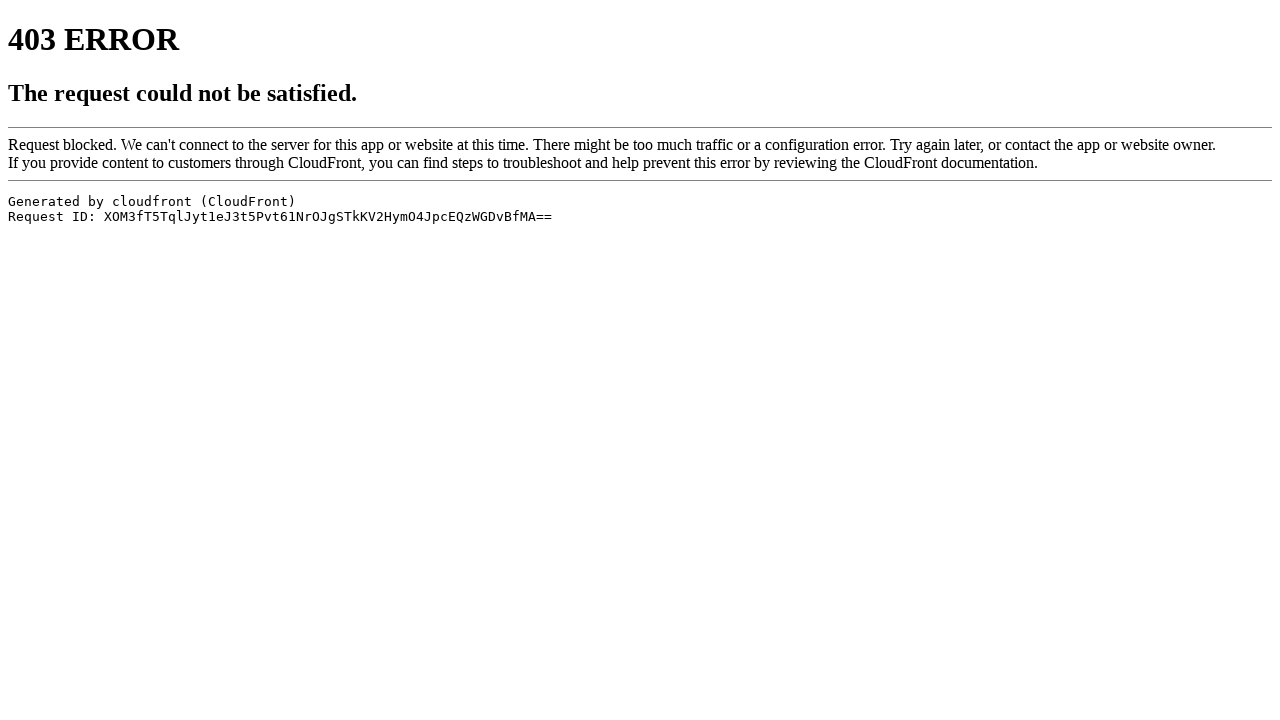

Waited for page DOM to be fully loaded on Harley Davidson X440 bike page
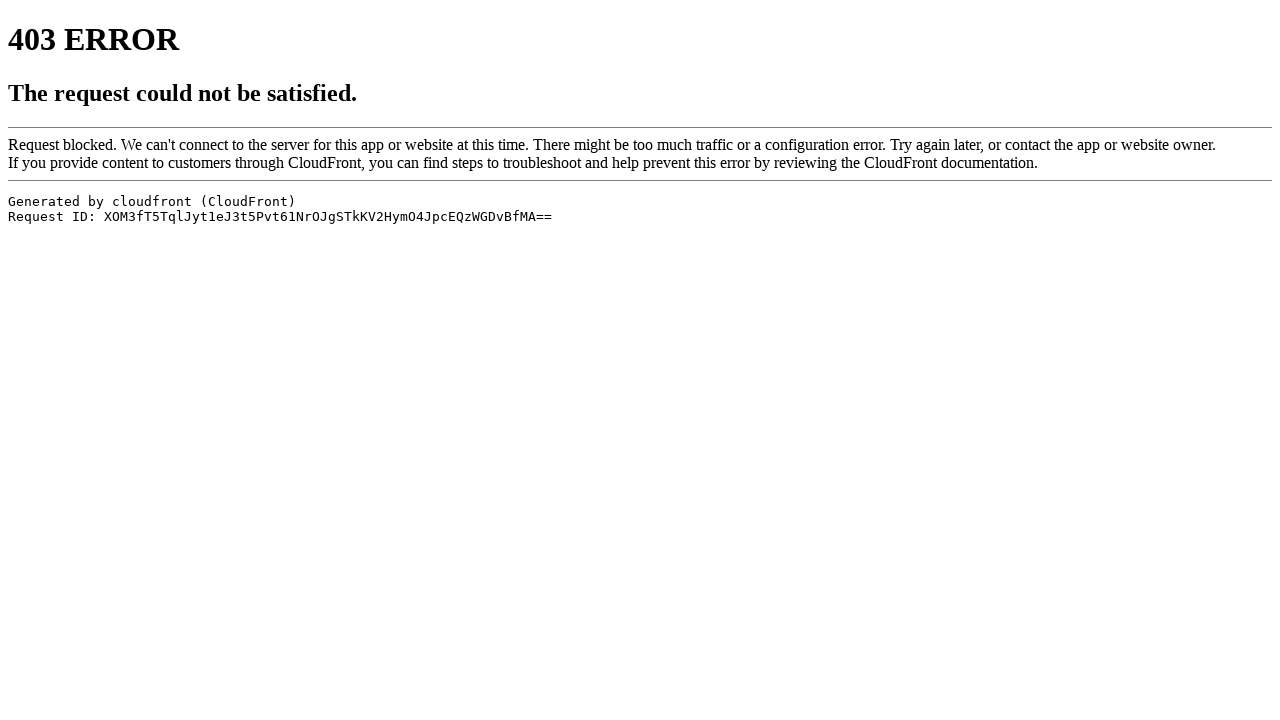

Maximized browser window to 1920x1080
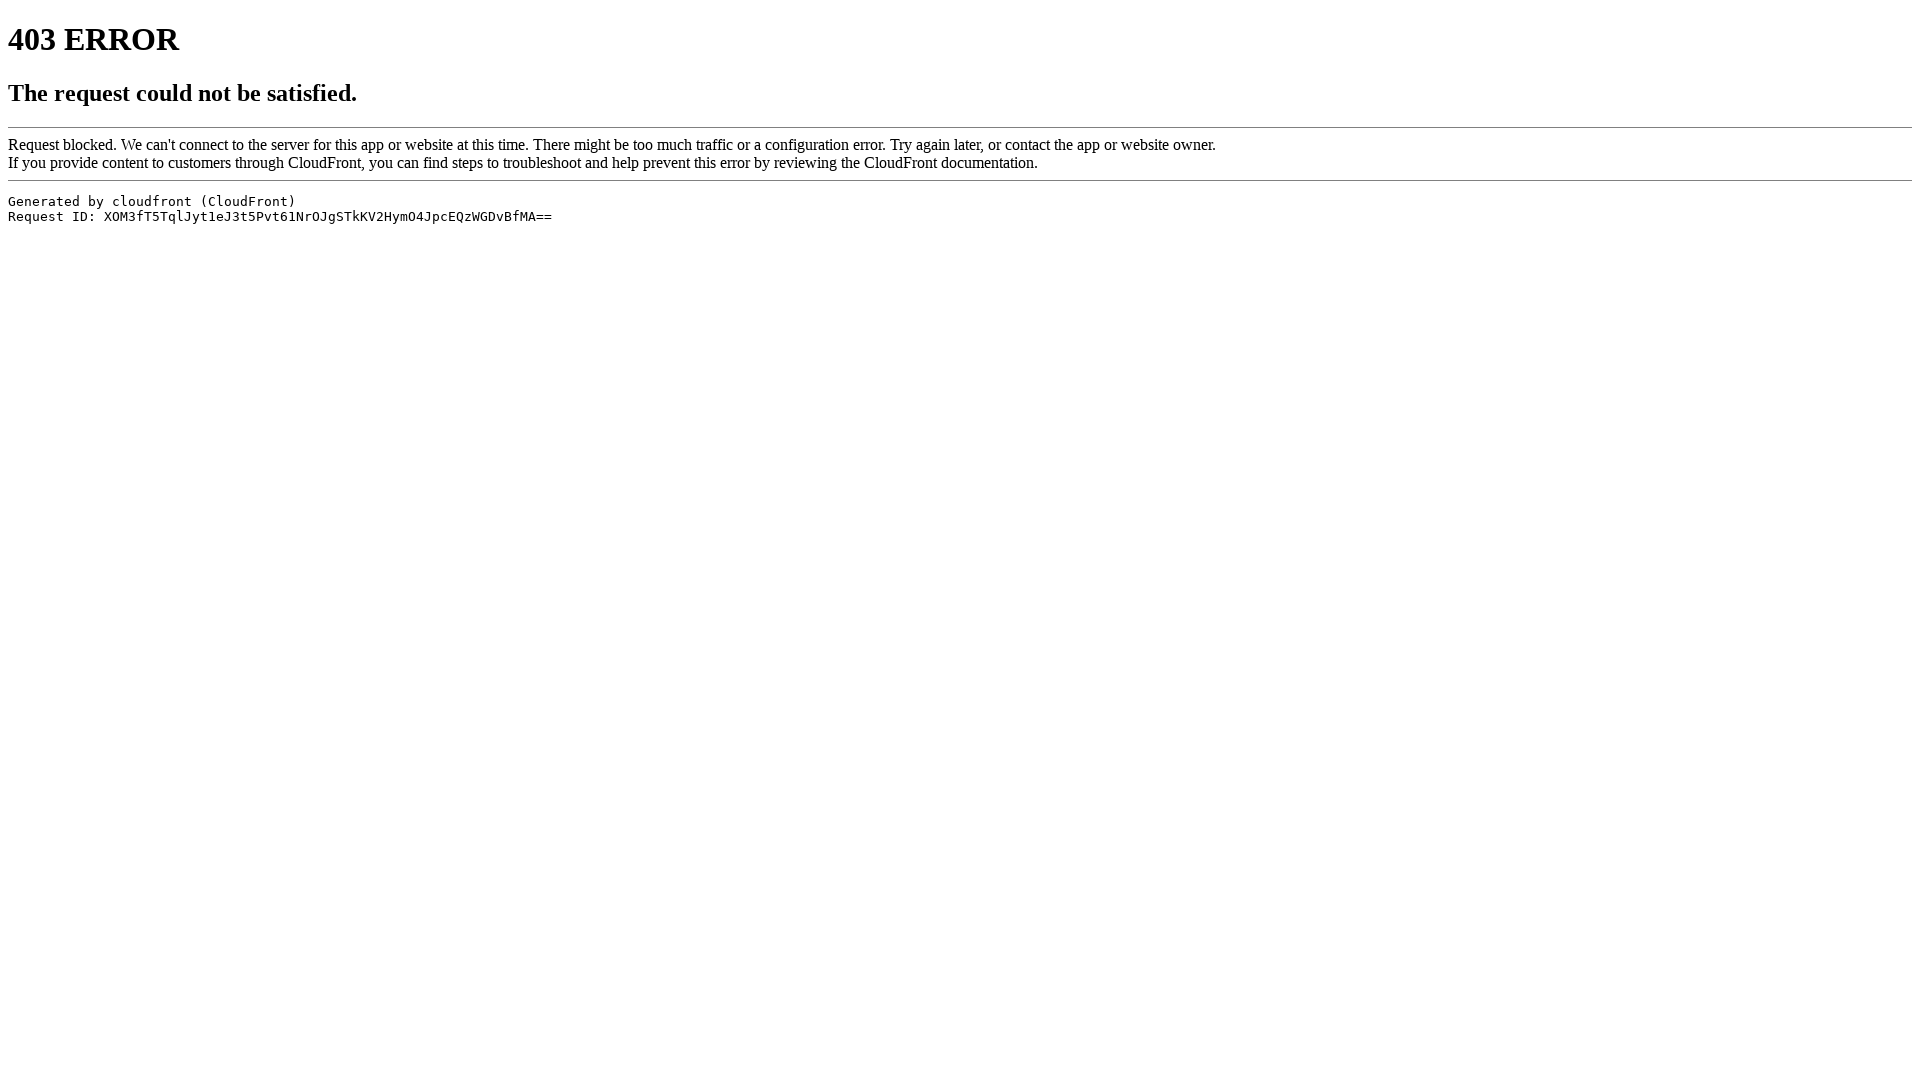

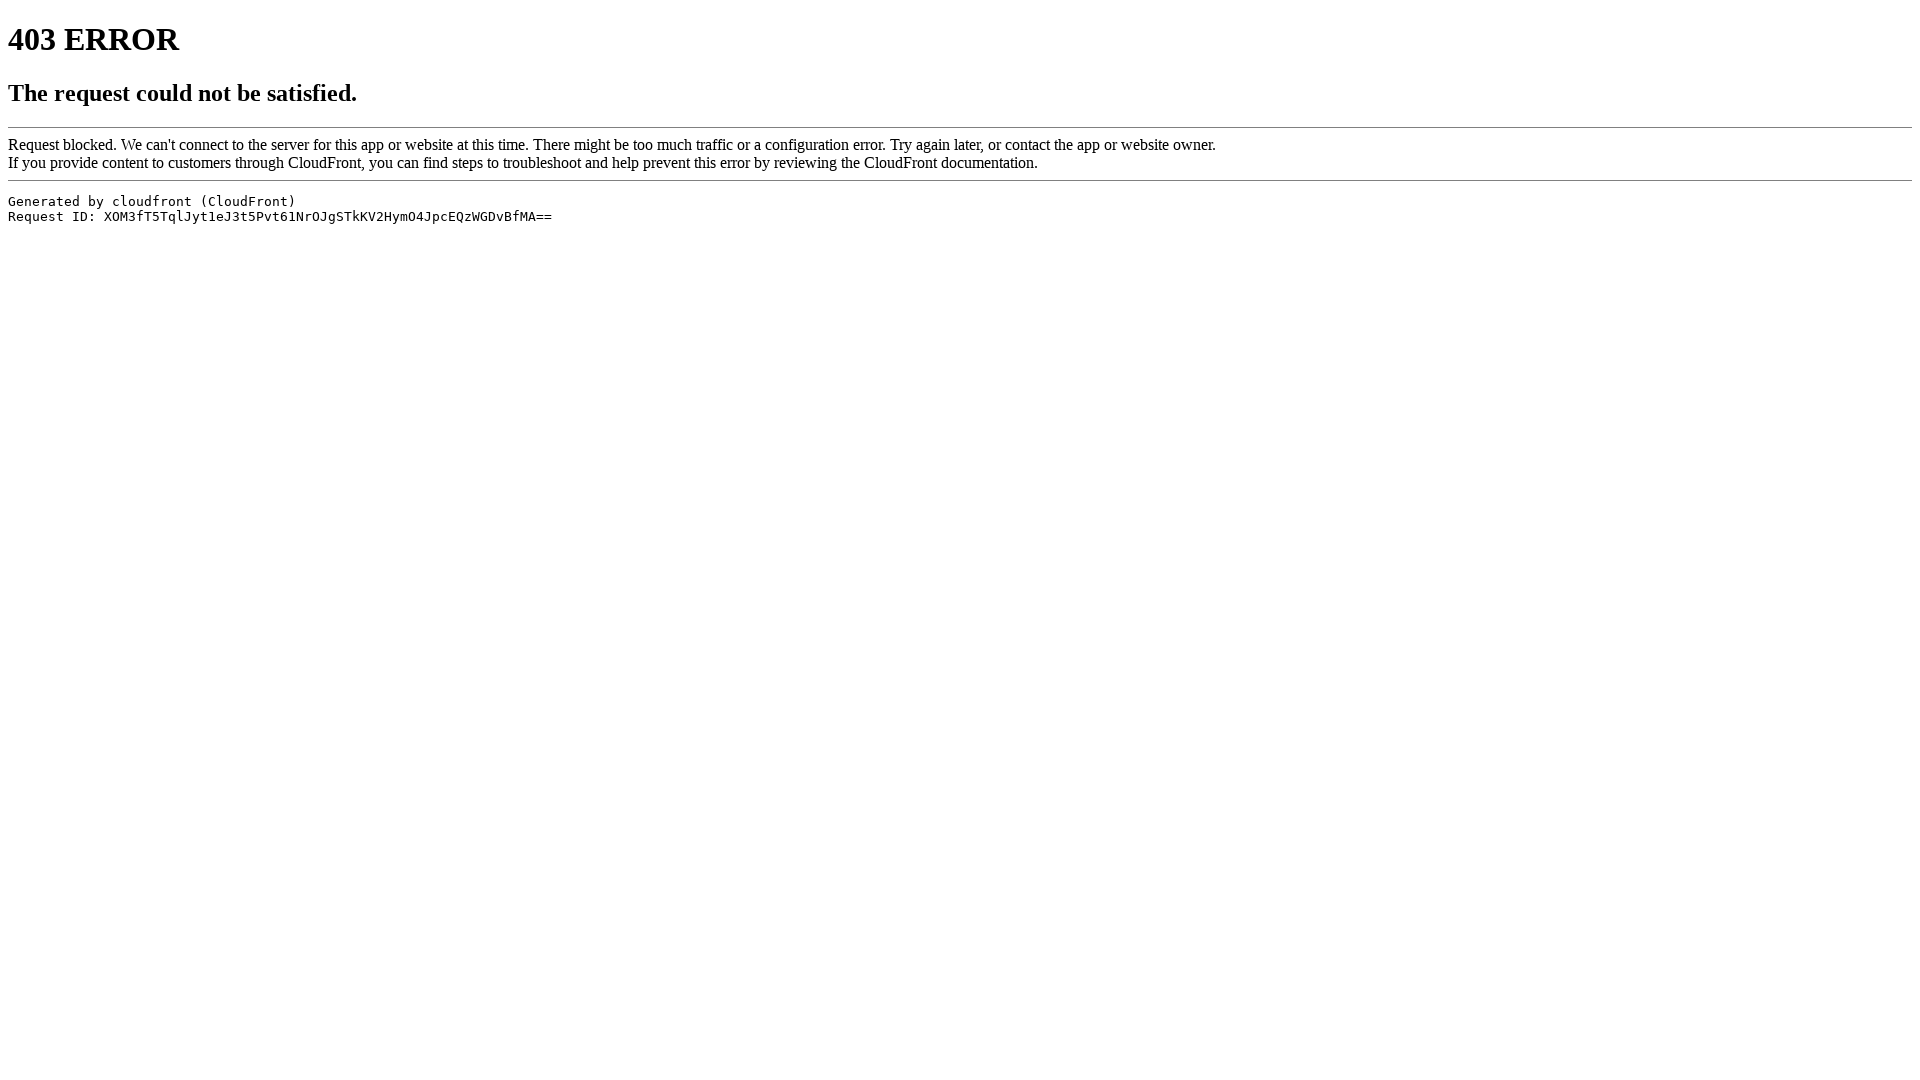